Tests a wait scenario by clicking a verify button and asserting that a success message appears on the page.

Starting URL: http://suninjuly.github.io/wait1.html

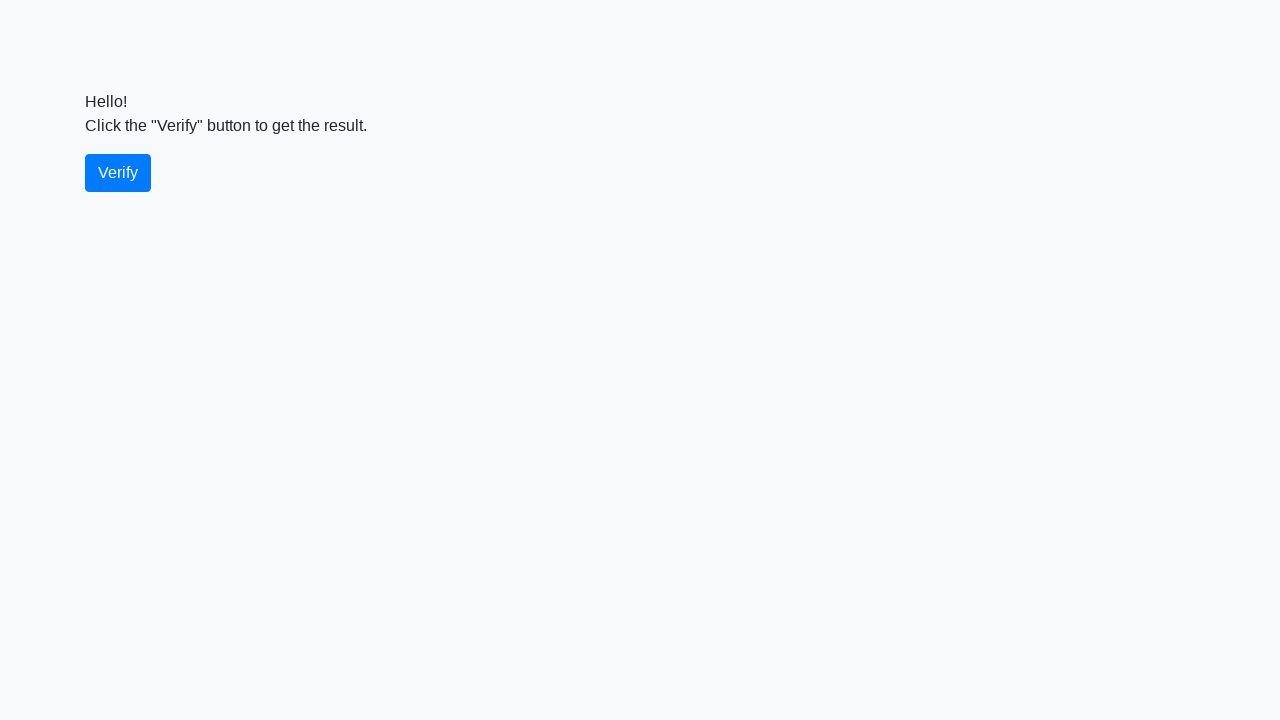

Clicked the verify button at (118, 173) on #verify
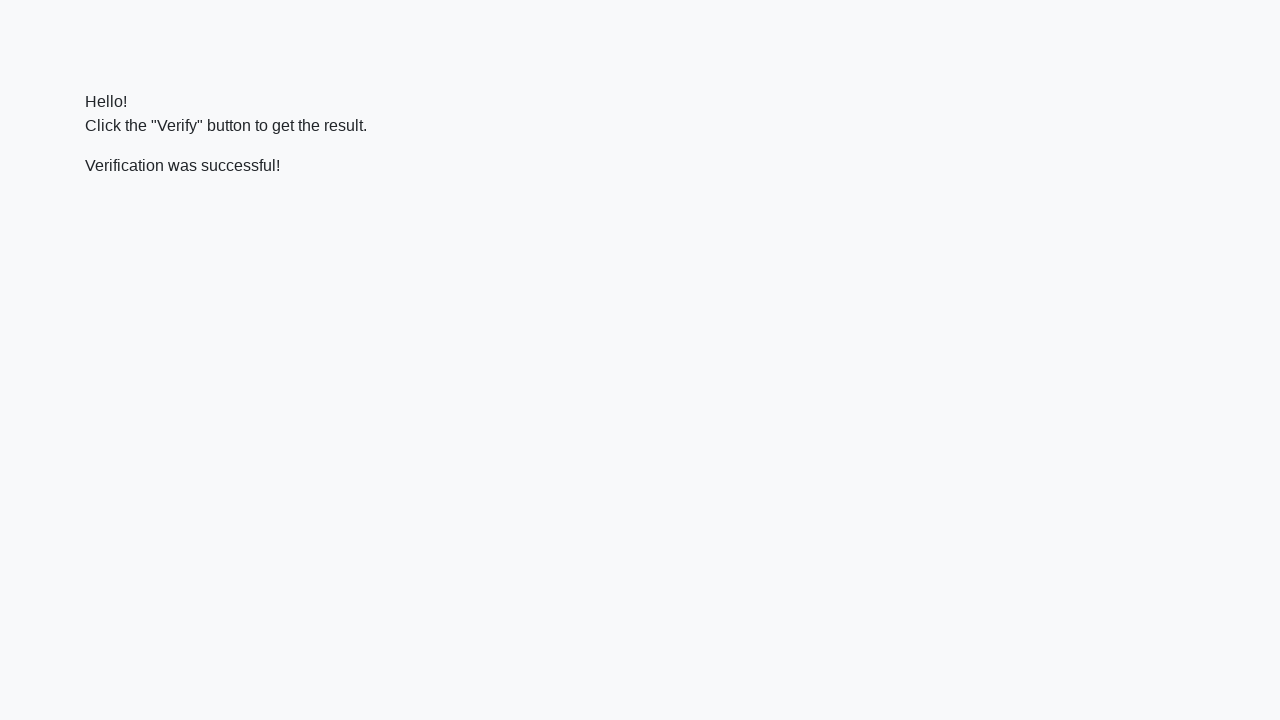

Located the verify message element
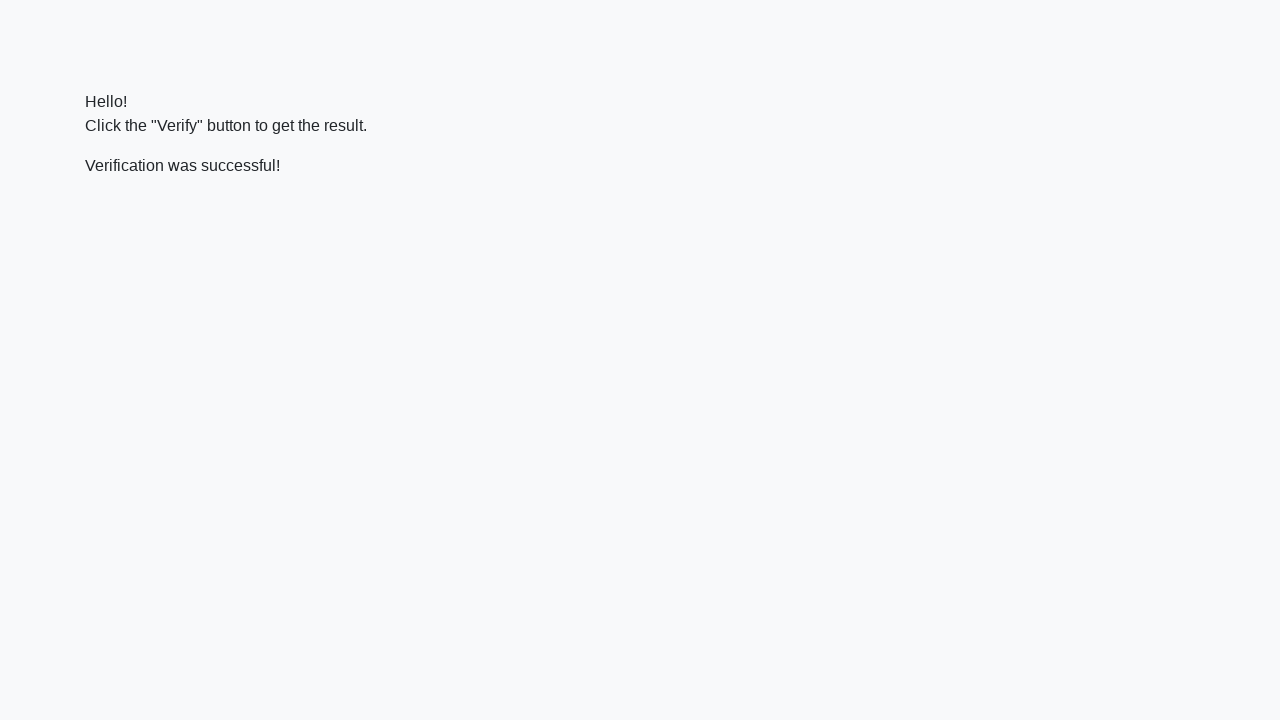

Waited for success message to appear
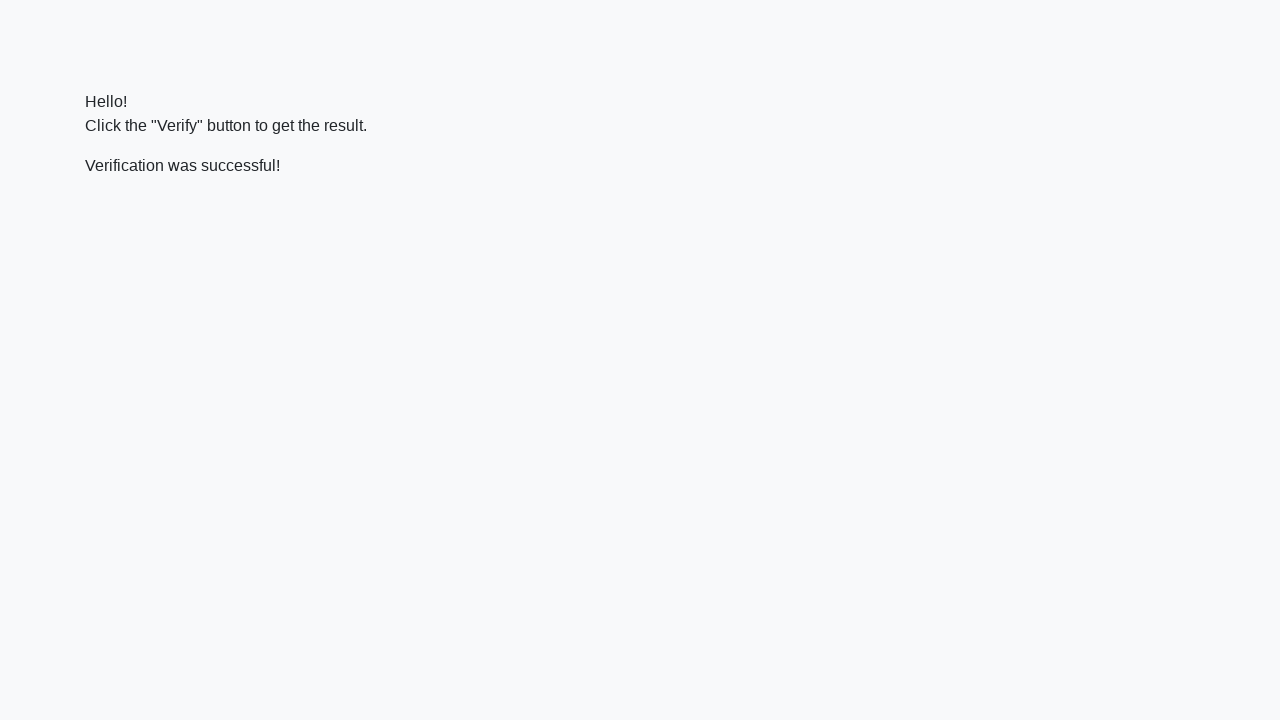

Asserted that 'successful' text is present in the message
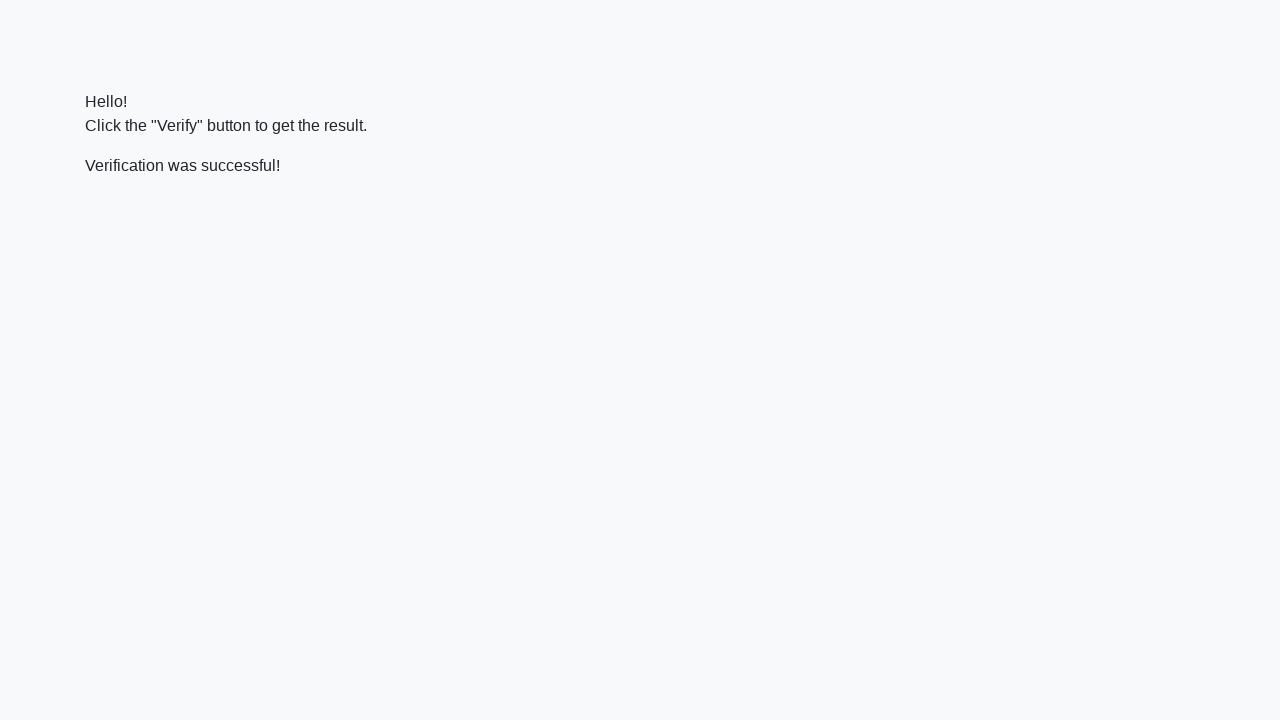

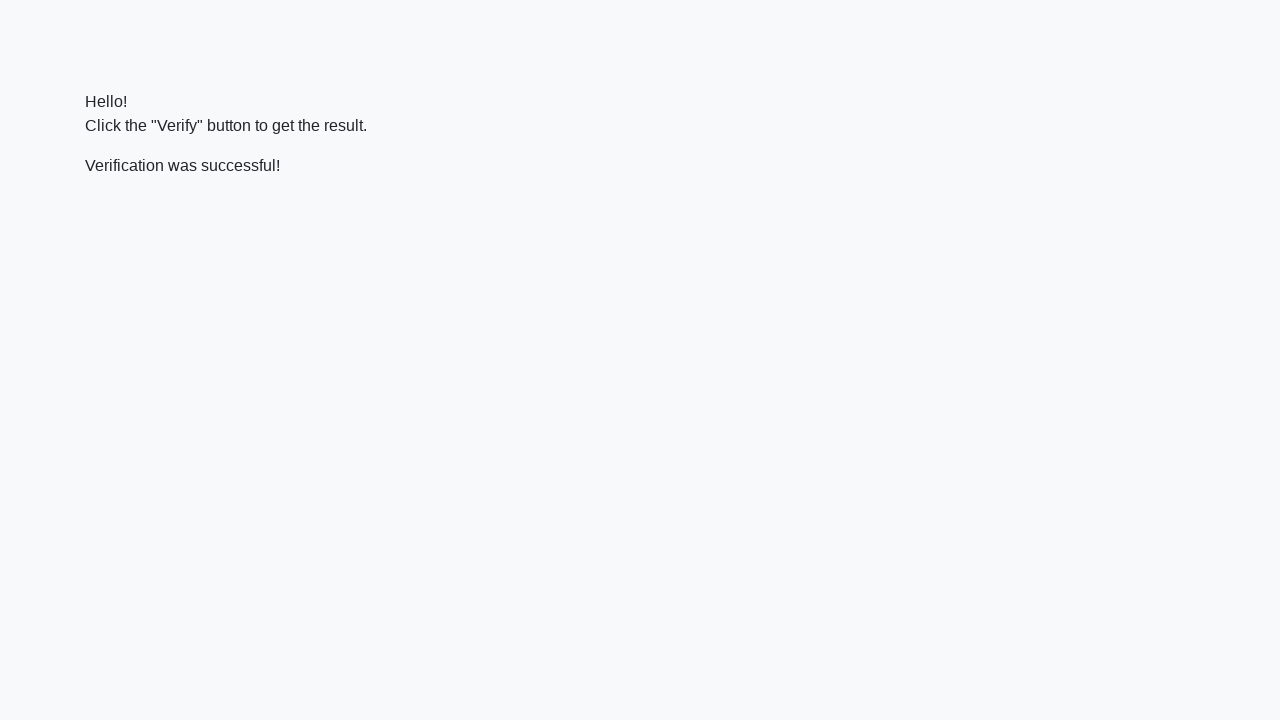